Tests interaction with iframes by filling first name and last name fields inside a frame and verifying the confirmation text

Starting URL: https://letcode.in/frame

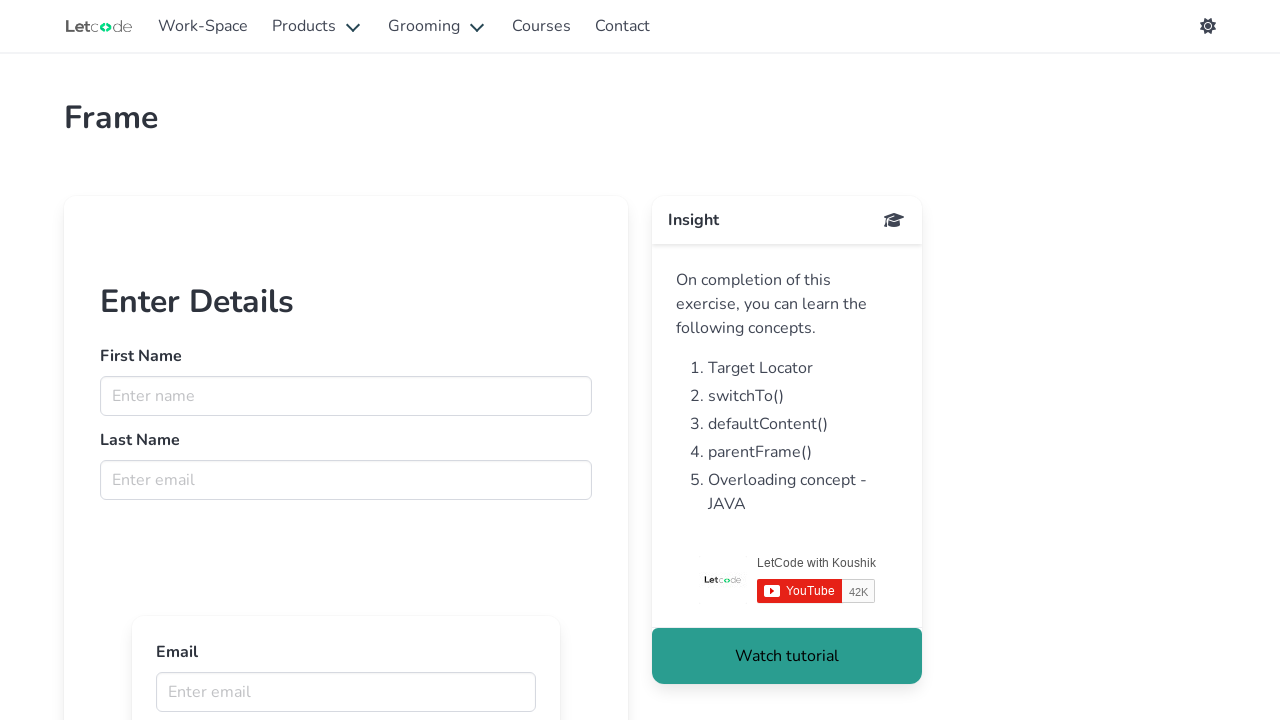

Accessed iframe with name 'firstFr'
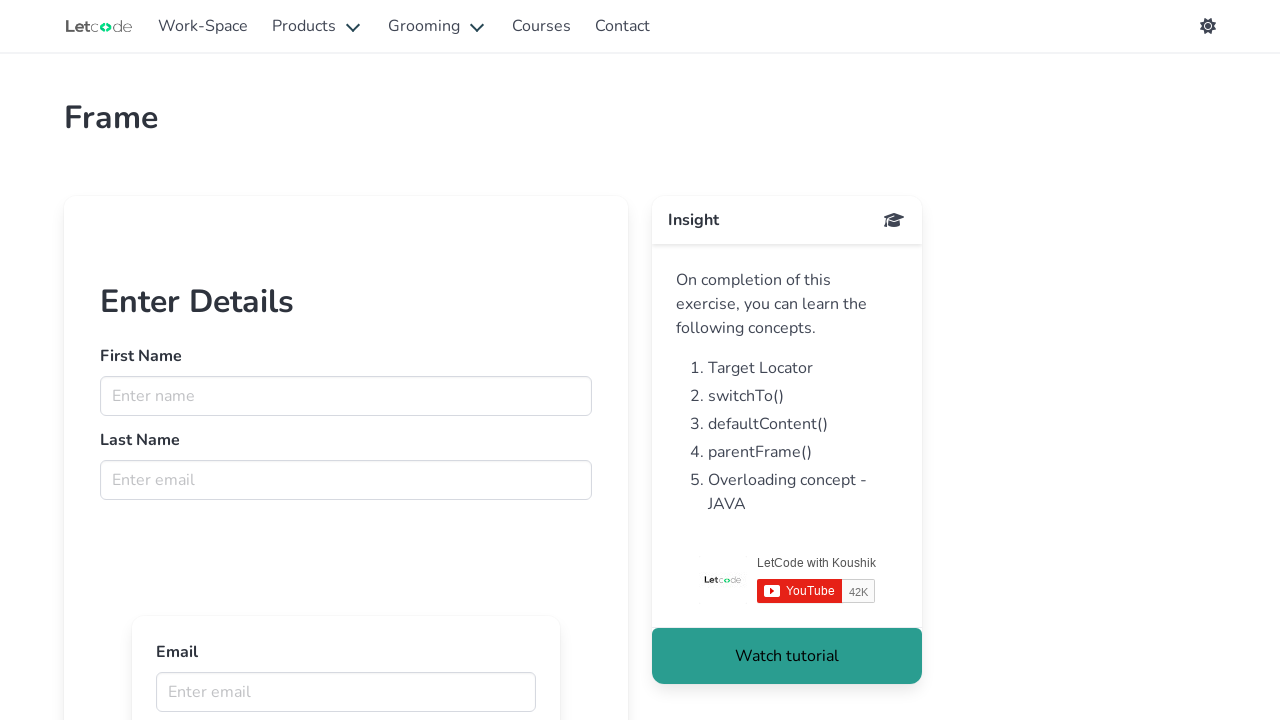

Filled first name field with 'samia' inside the frame on //input[@name='fname']
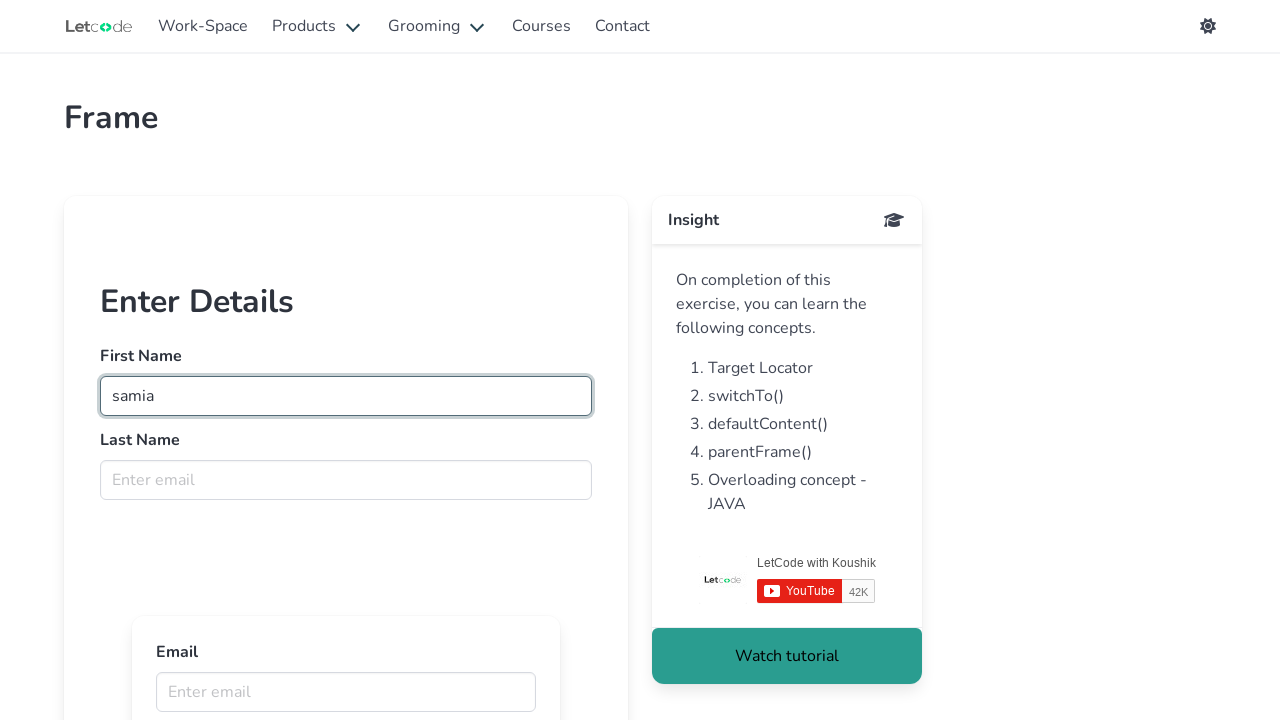

Filled last name field with 'jahan' inside the frame on //input[@name='lname']
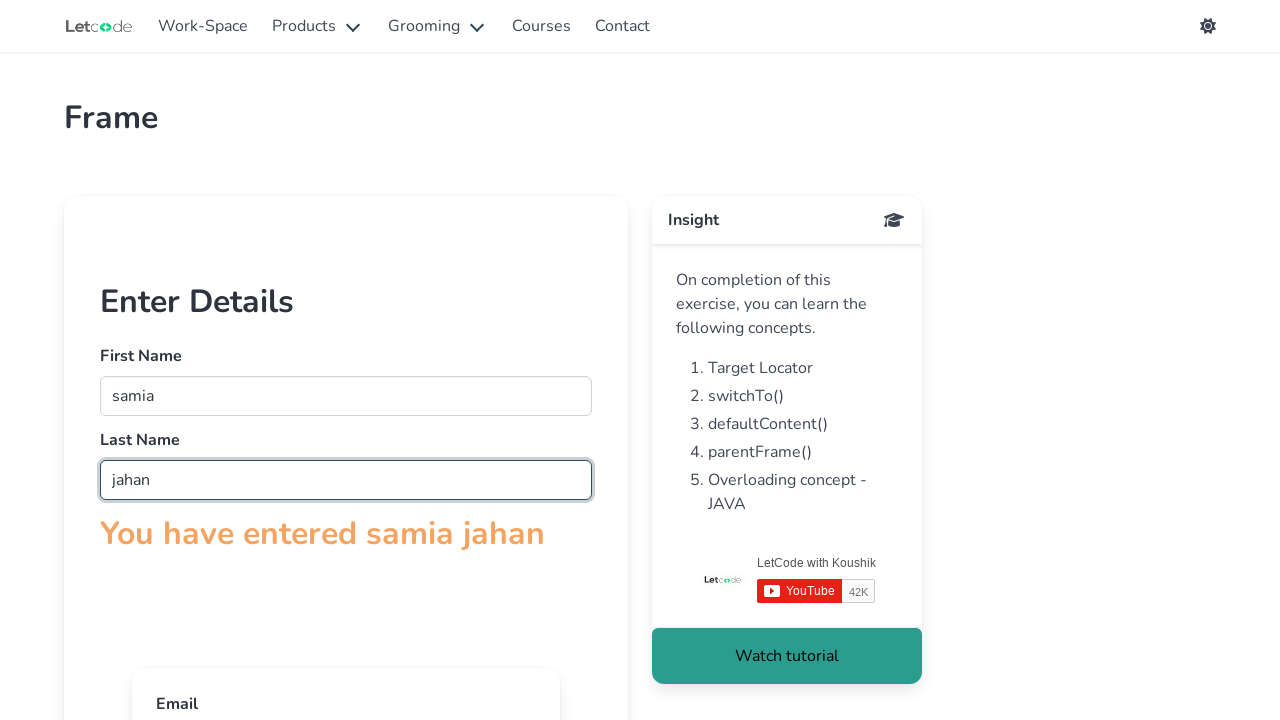

Verified confirmation text contains 'You have entered'
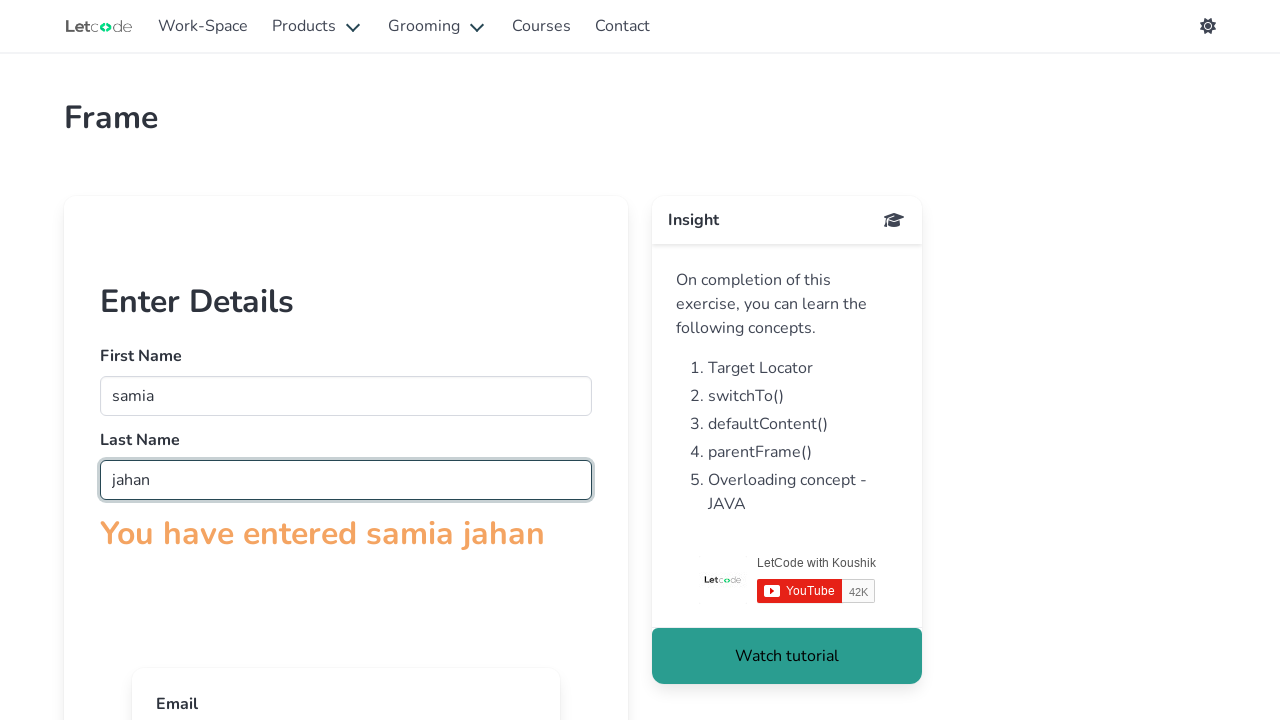

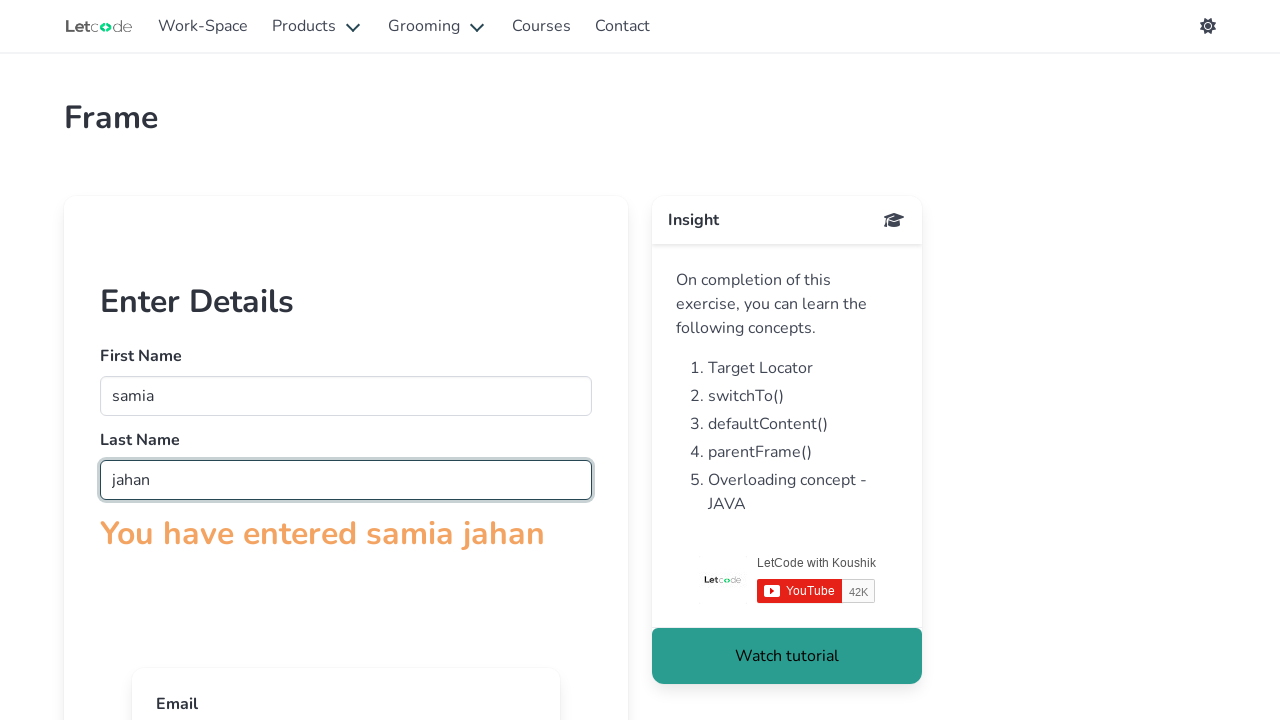